Tests filling out a complete student registration form including name, email, gender, phone, date of birth, subjects, hobbies, address, and state/city selection, then submits and verifies the results

Starting URL: https://demoqa.com/automation-practice-form

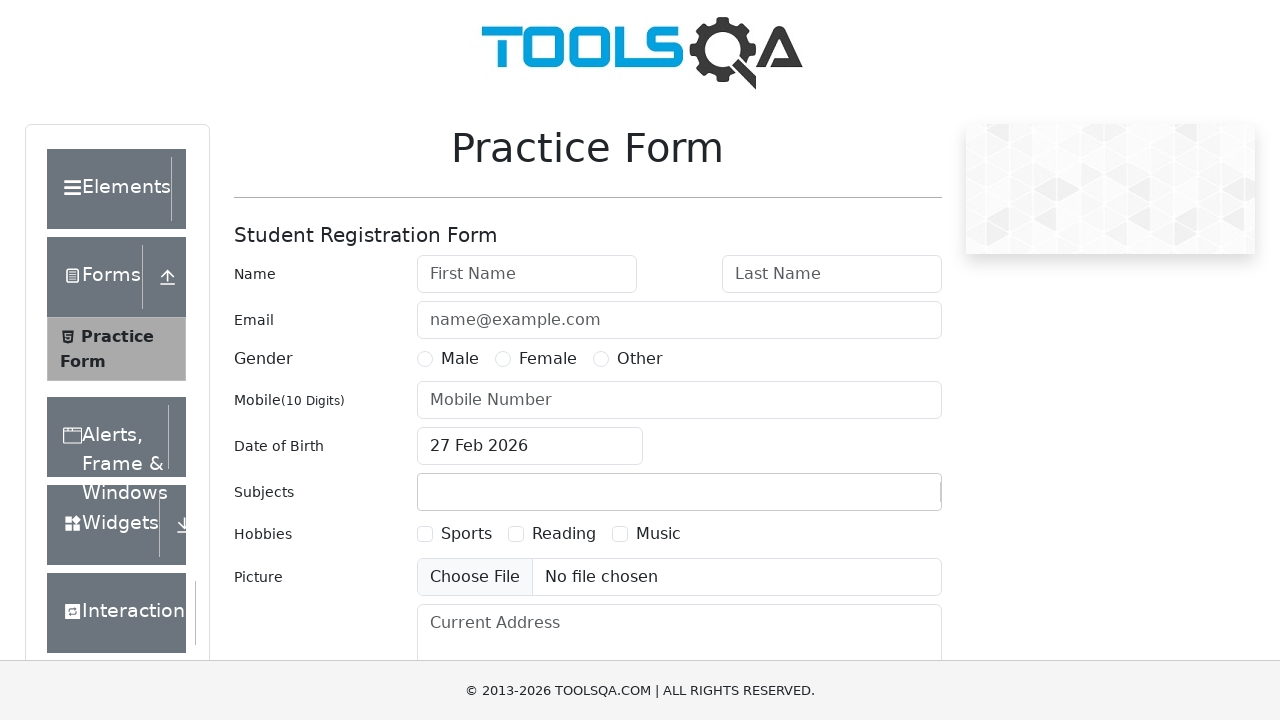

Clicked on first name input field at (527, 274) on #firstName
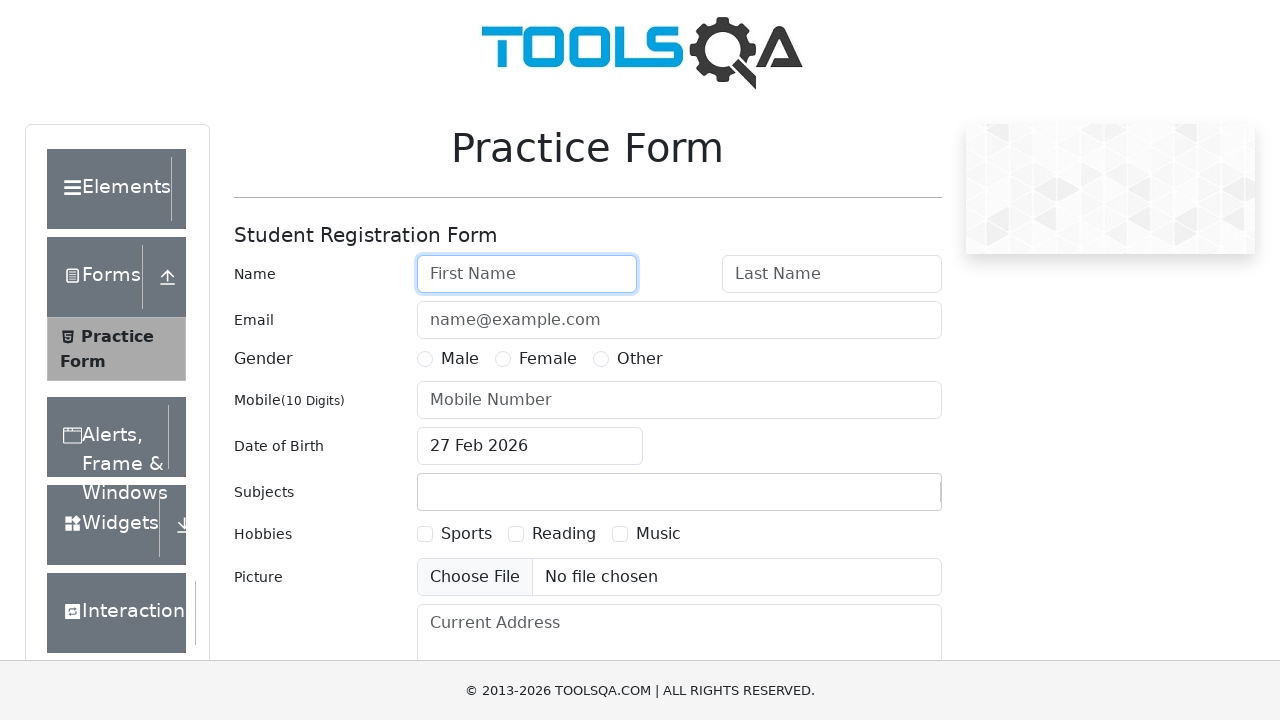

Filled first name with 'Peter' on #firstName
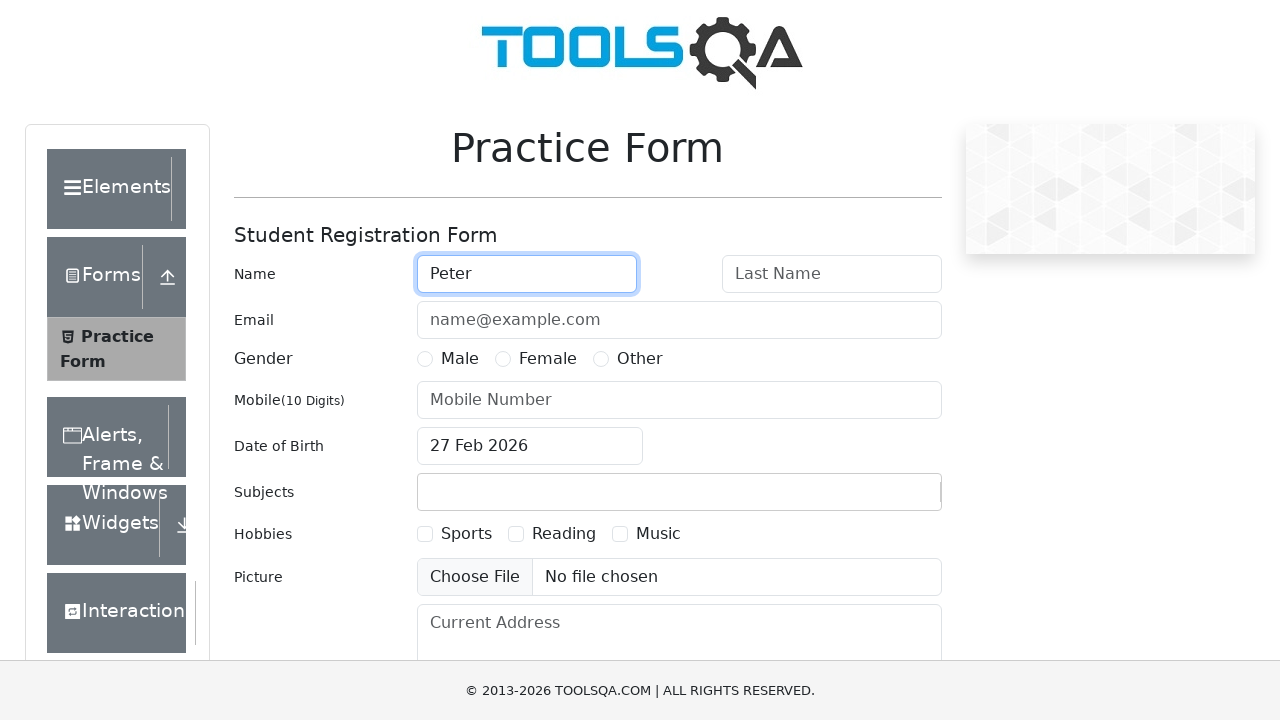

Clicked on last name input field at (832, 274) on #lastName
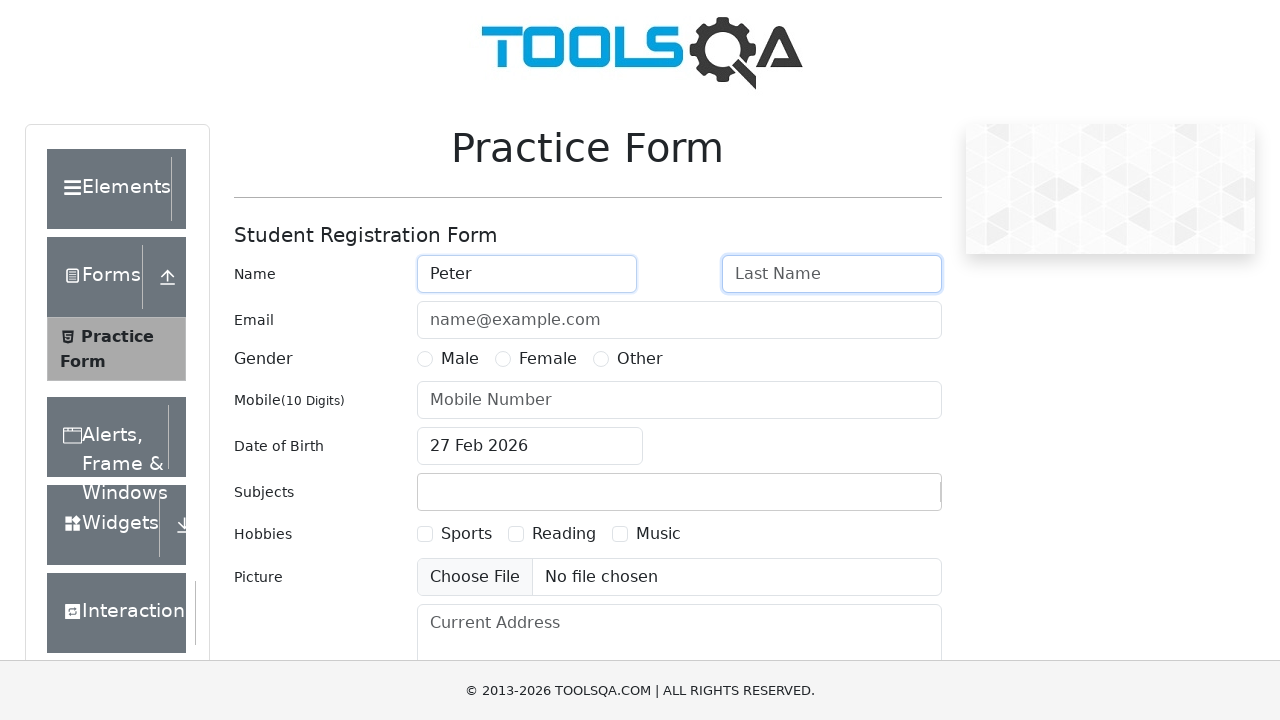

Filled last name with 'Ivanov' on #lastName
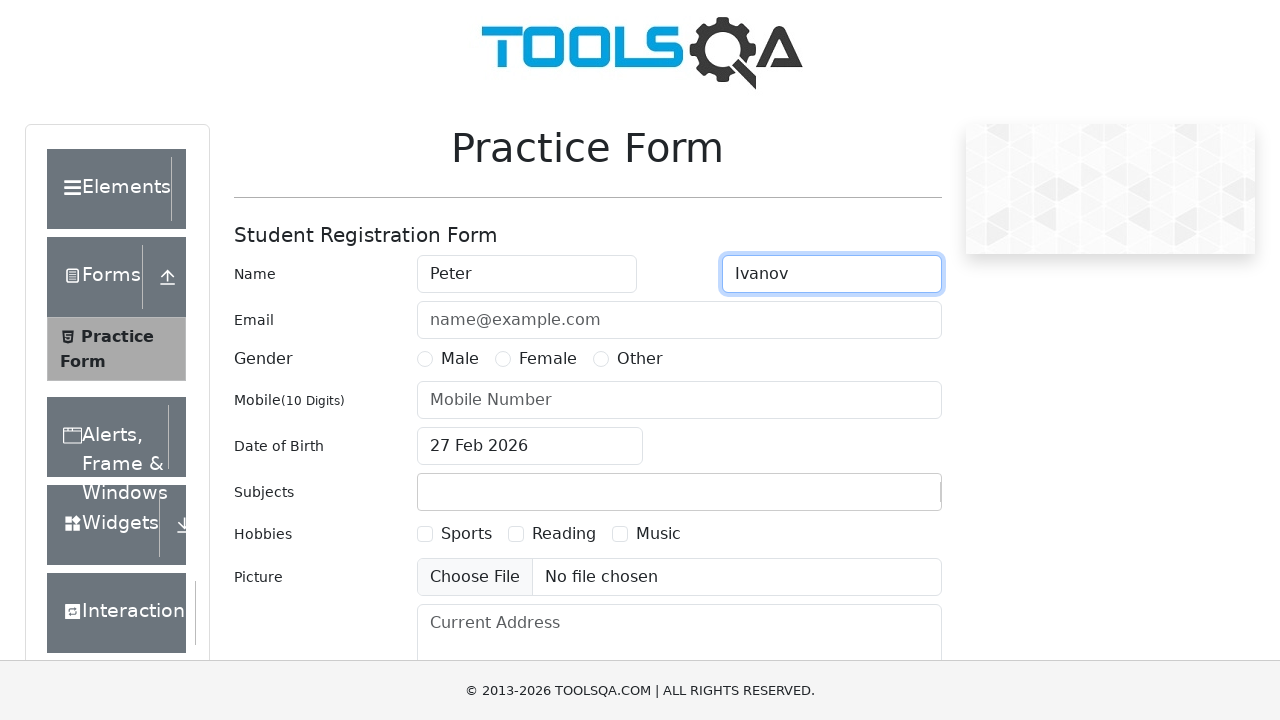

Clicked on email input field at (679, 320) on #userEmail
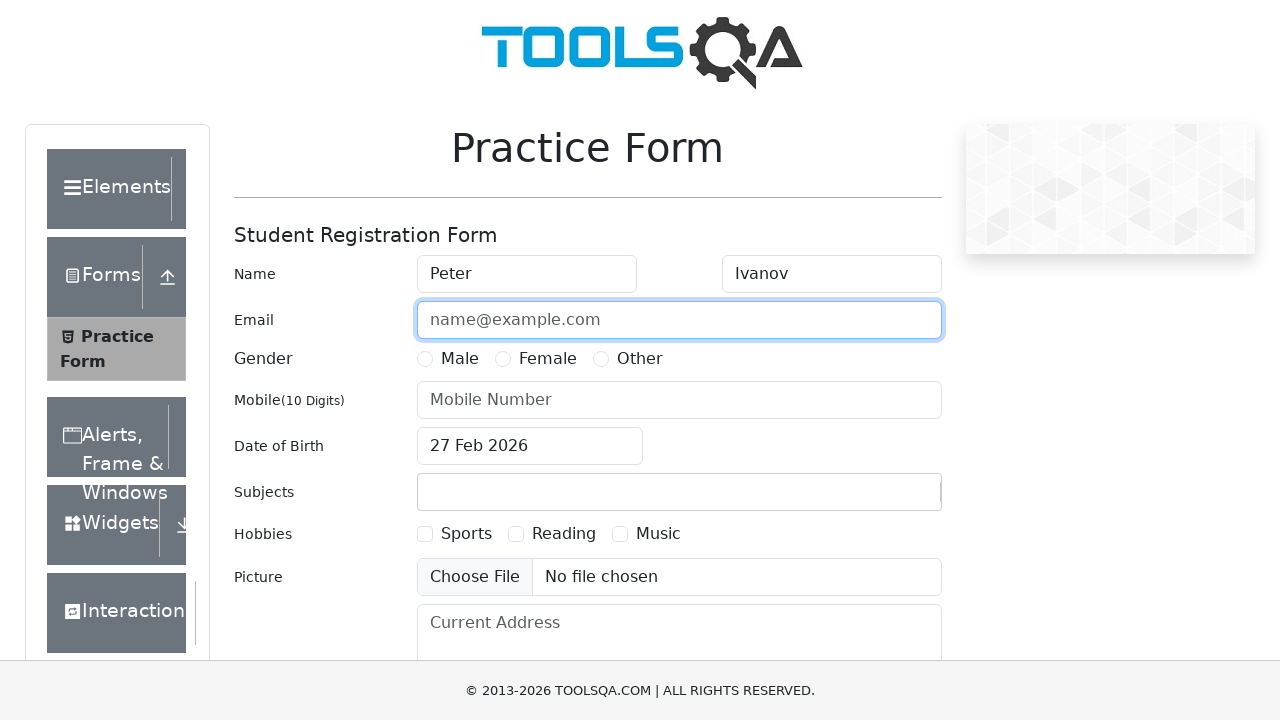

Filled email with 'a@a.ru' on #userEmail
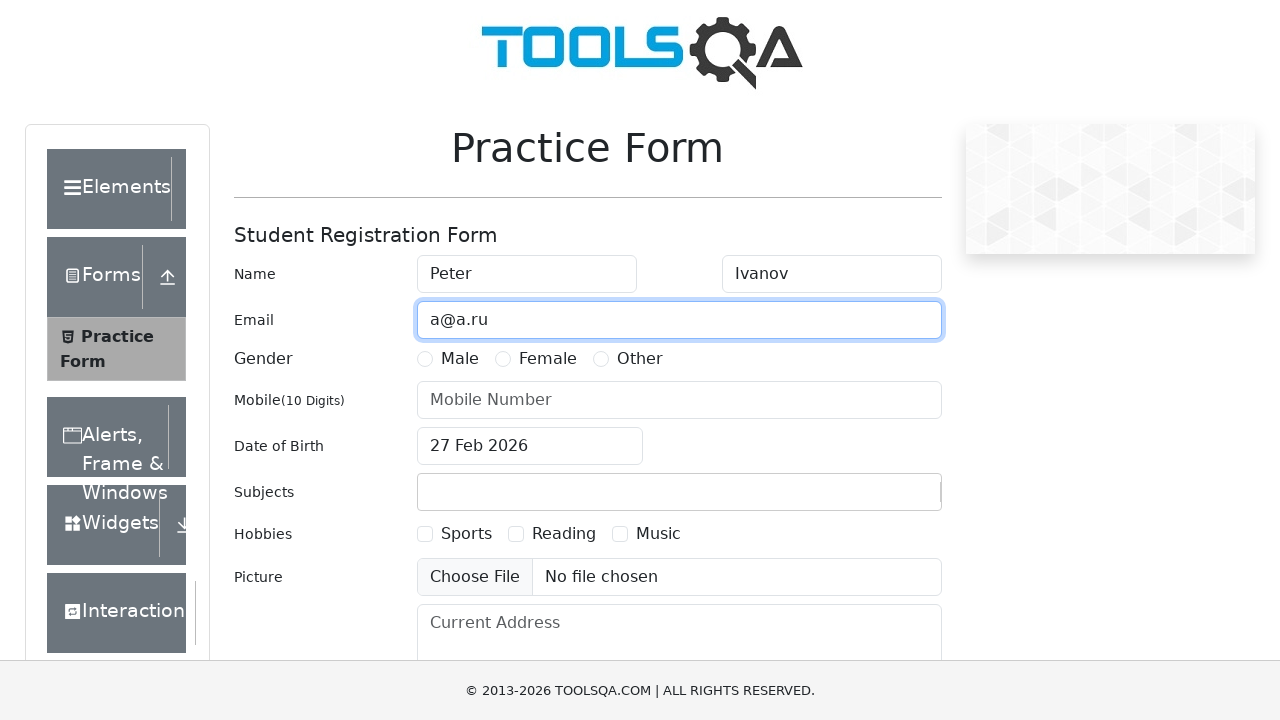

Selected Male gender option at (460, 359) on label[for='gender-radio-1']
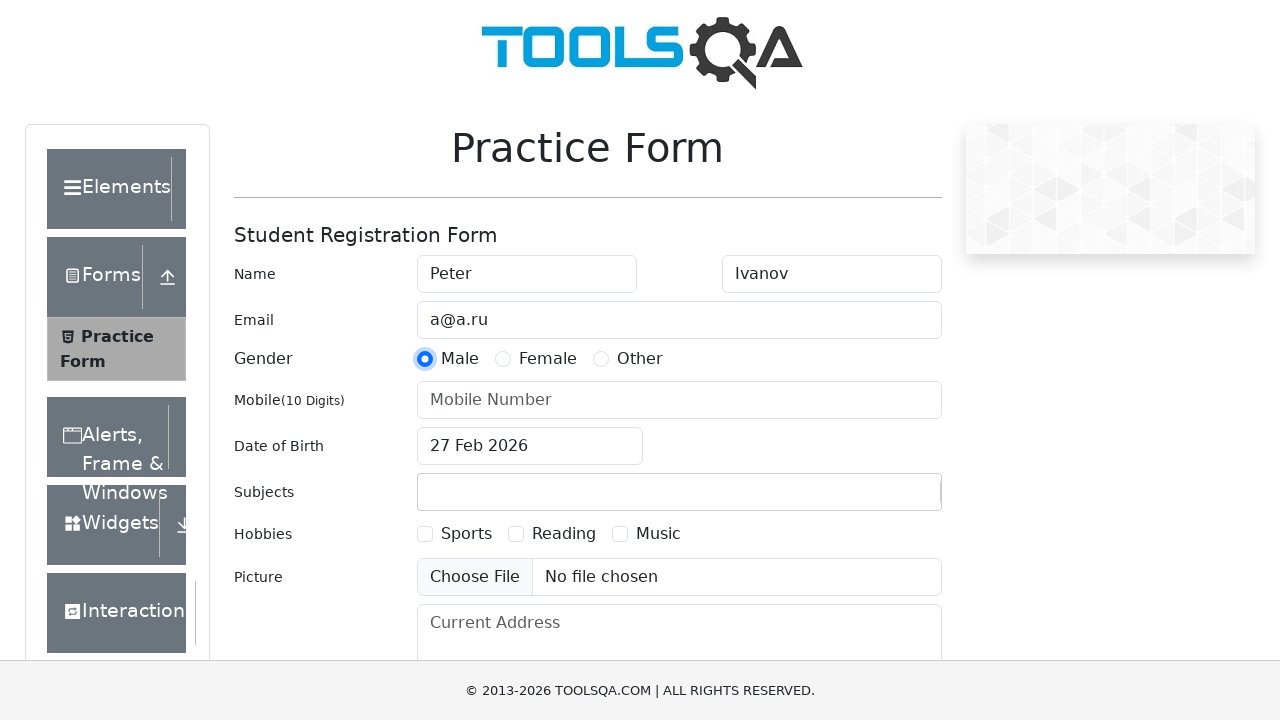

Clicked on mobile number input field at (679, 400) on #userNumber
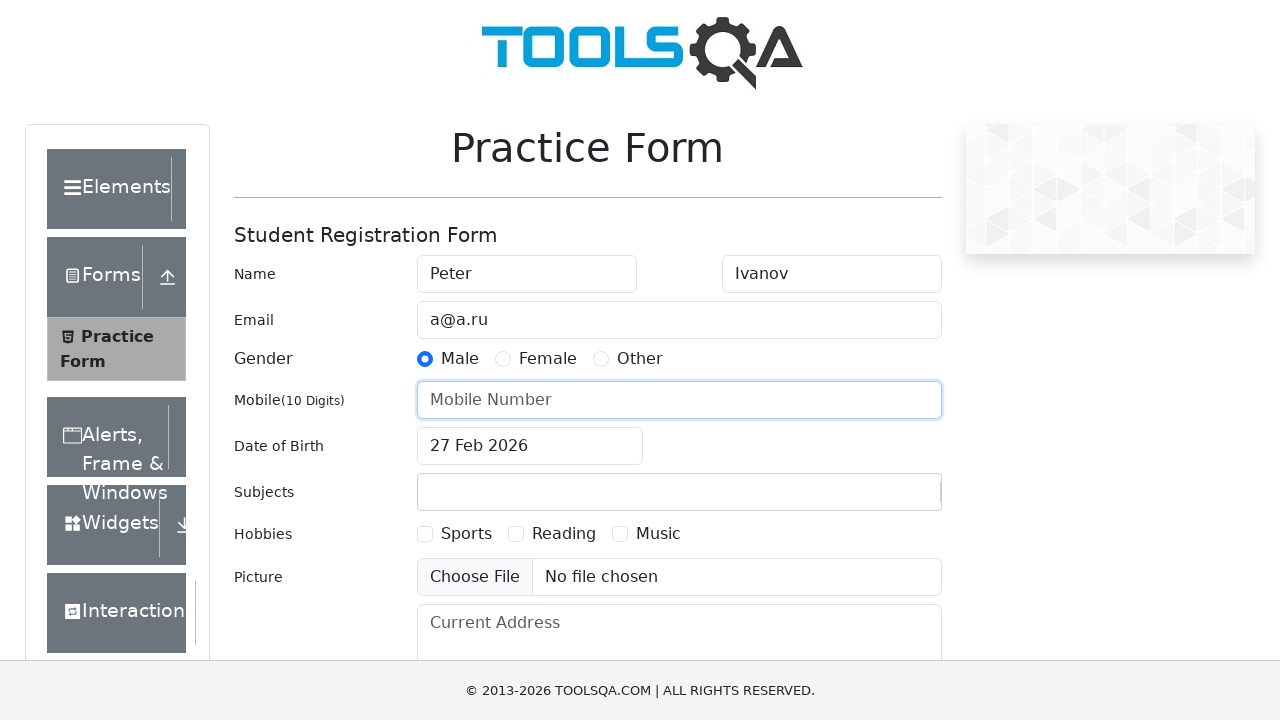

Filled mobile number with '1234567890' on #userNumber
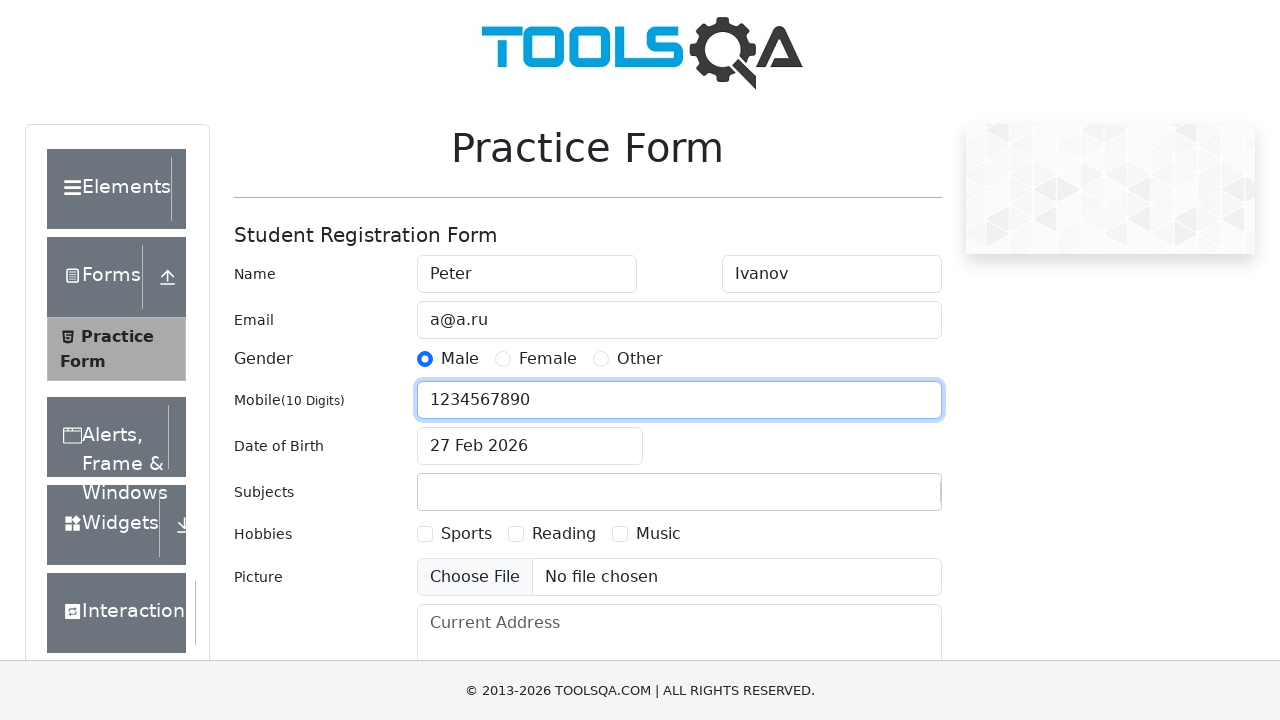

Clicked on date of birth input field to open date picker at (530, 446) on #dateOfBirthInput
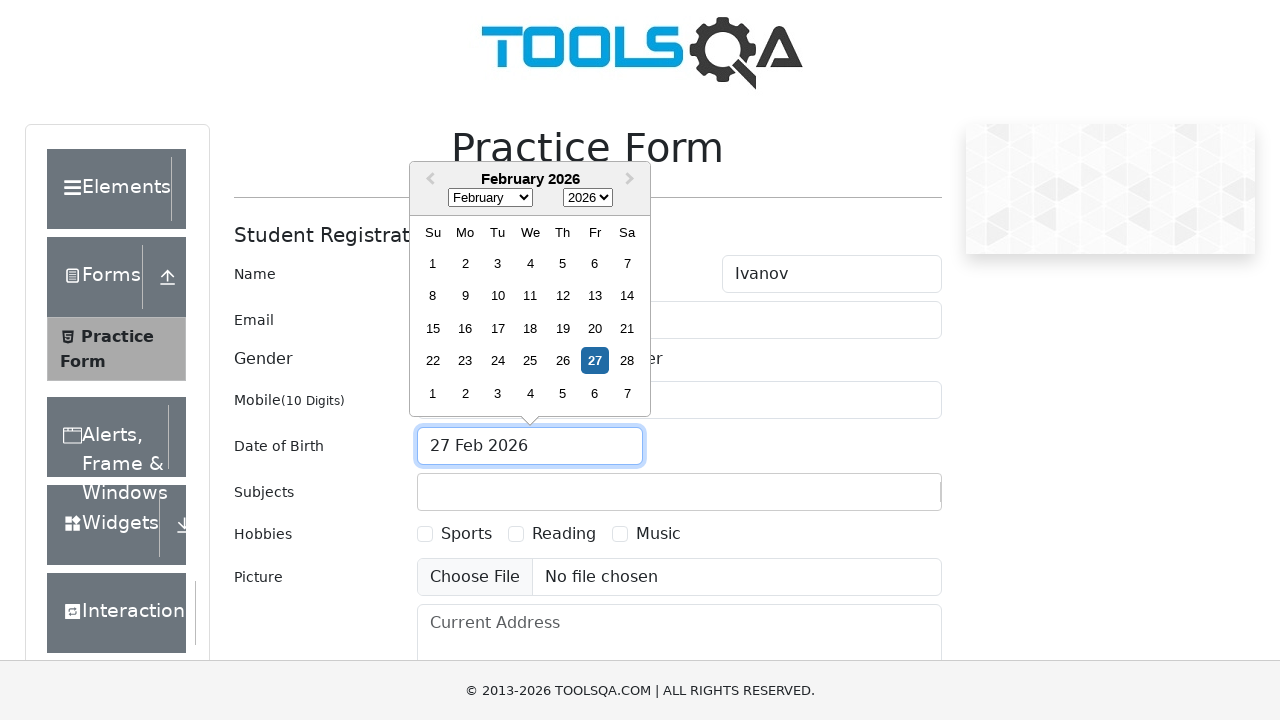

Selected November from month dropdown on select.react-datepicker__month-select
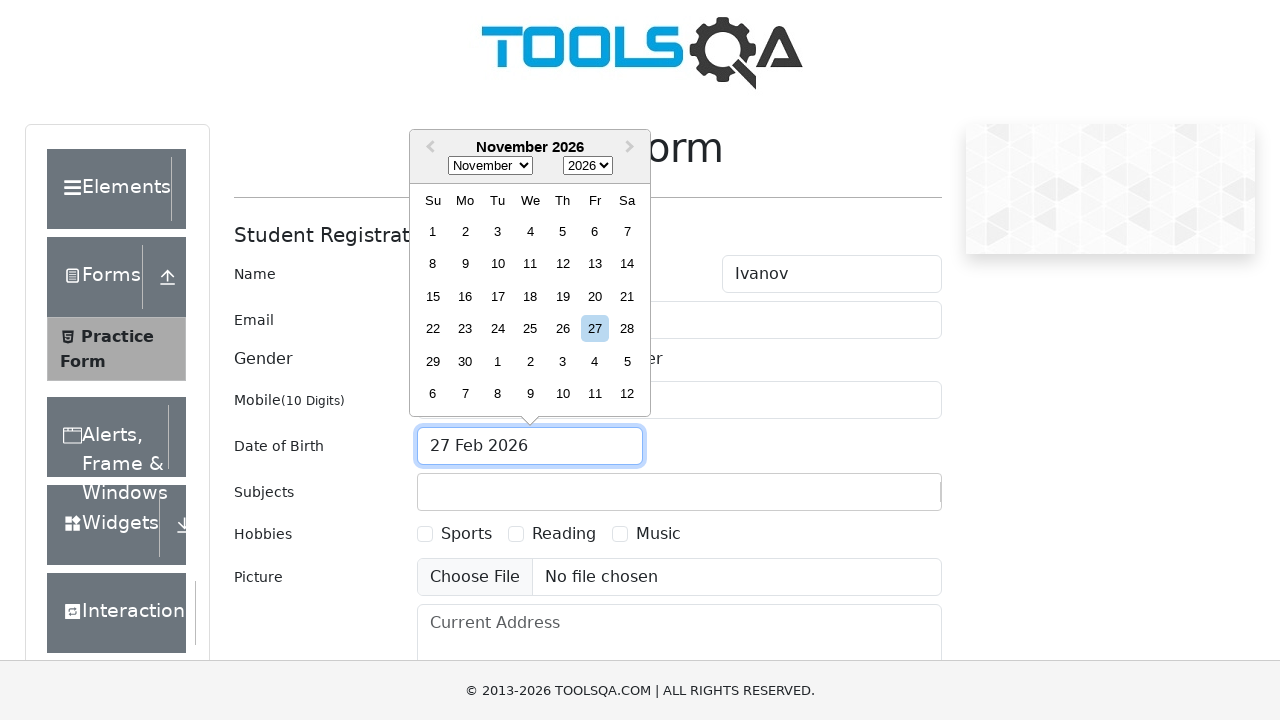

Selected 1985 from year dropdown on select.react-datepicker__year-select
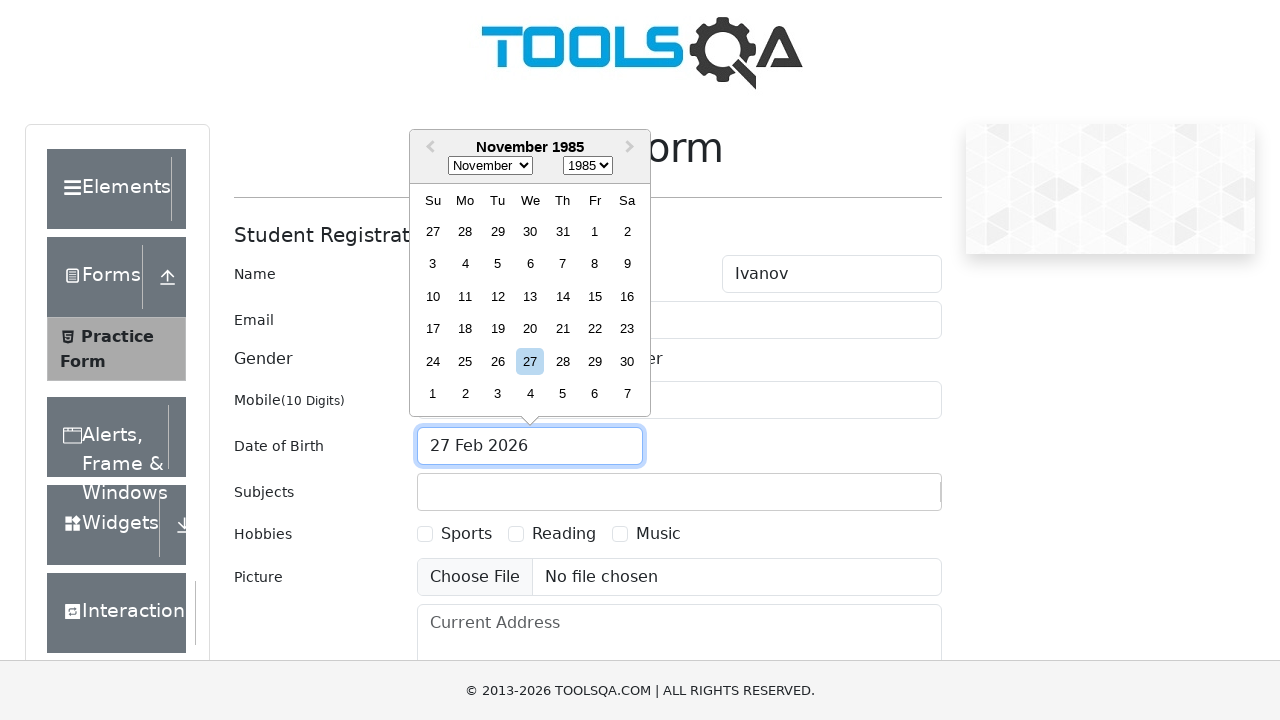

Selected November 15th, 1985 as date of birth at (595, 296) on xpath=//div[@aria-label='Choose Friday, November 15th, 1985']
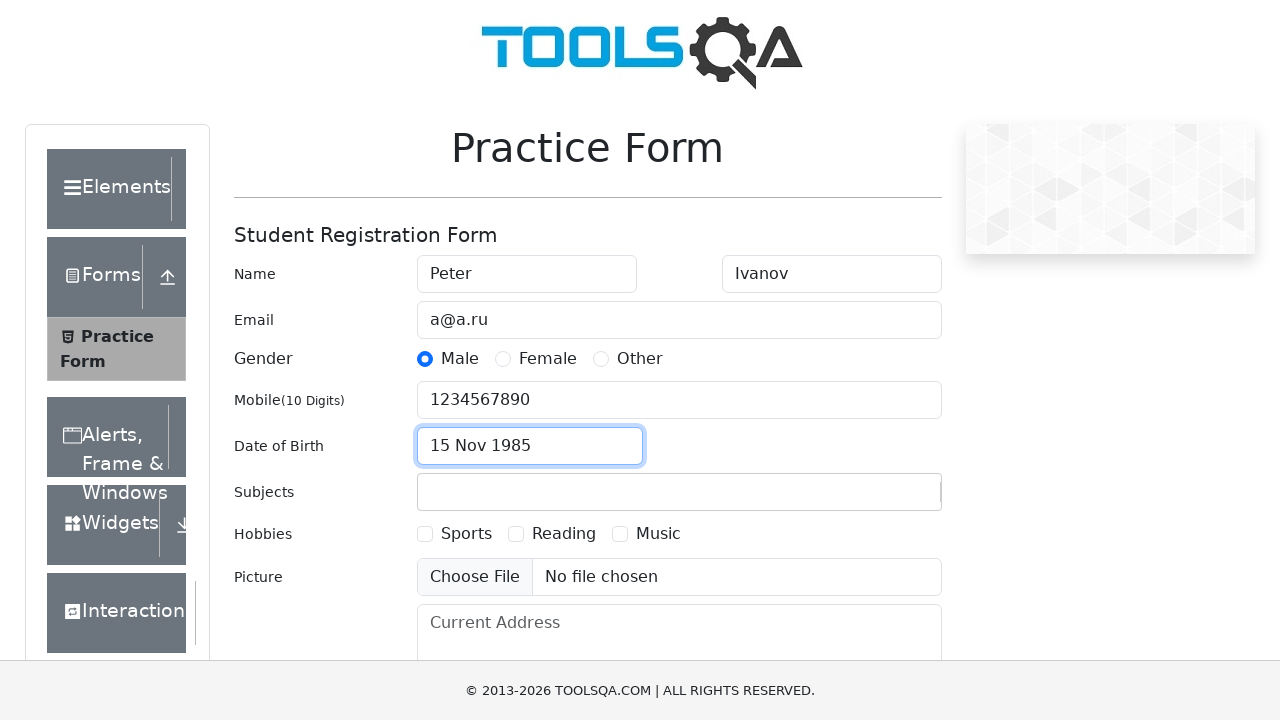

Clicked on subjects input field at (430, 492) on #subjectsInput
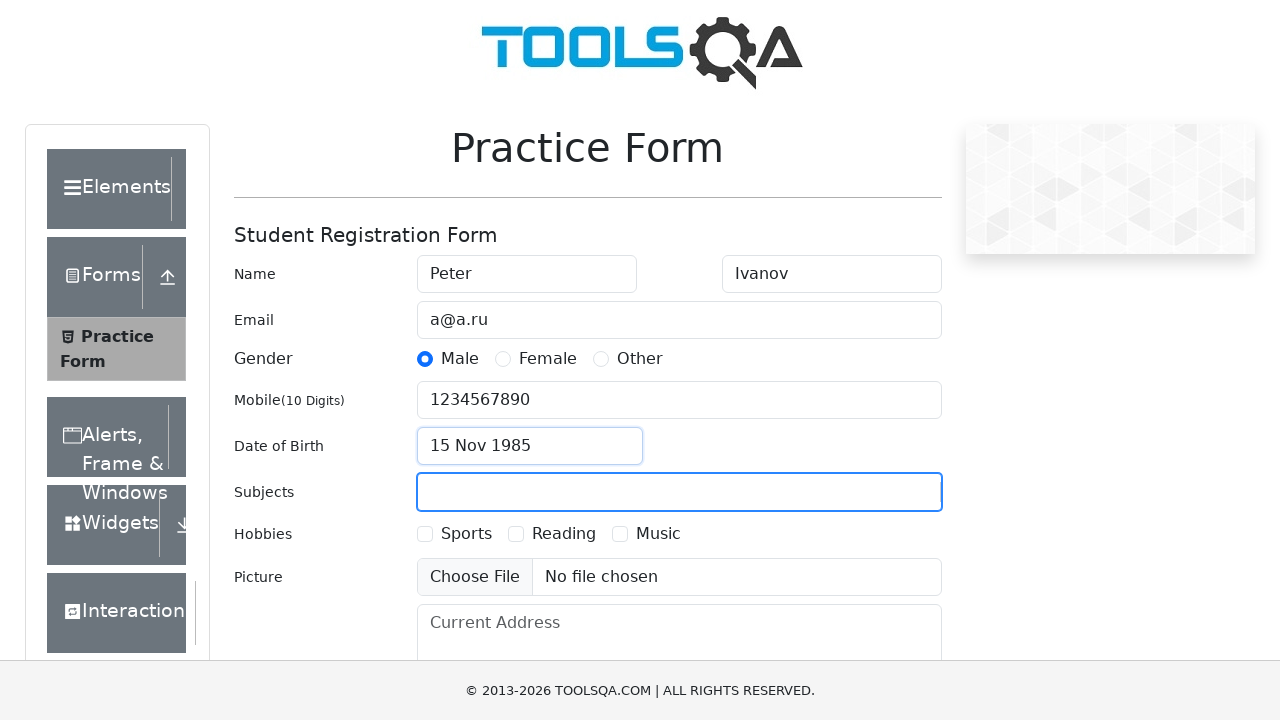

Filled subjects field with 'Maths' on #subjectsInput
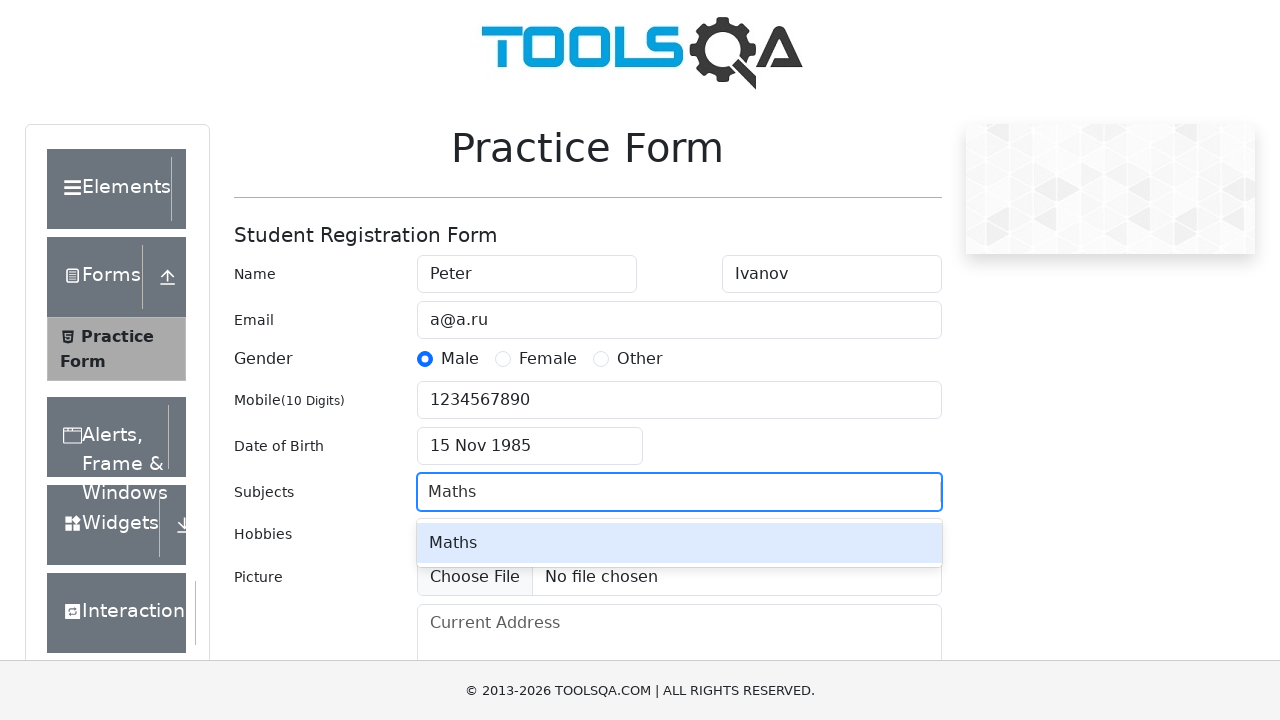

Selected 'Maths' from subject dropdown options at (679, 543) on #react-select-2-option-0
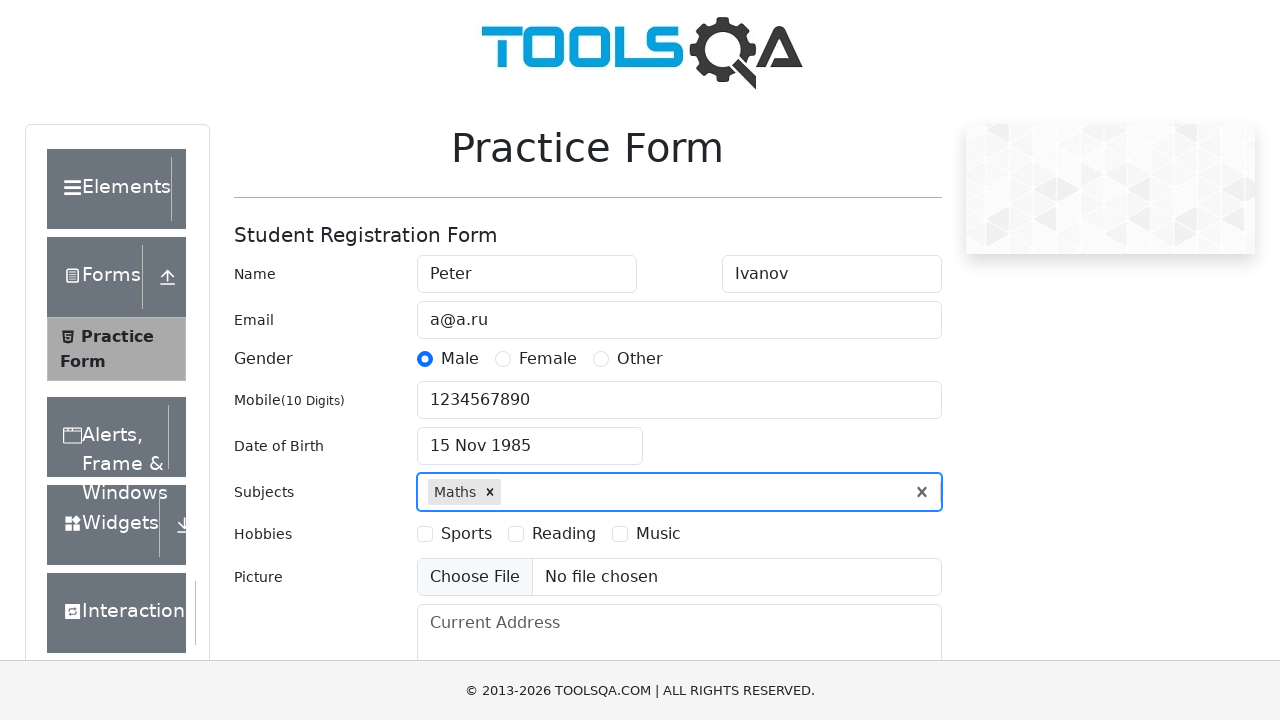

Selected Sports hobby checkbox at (466, 534) on label[for='hobbies-checkbox-1']
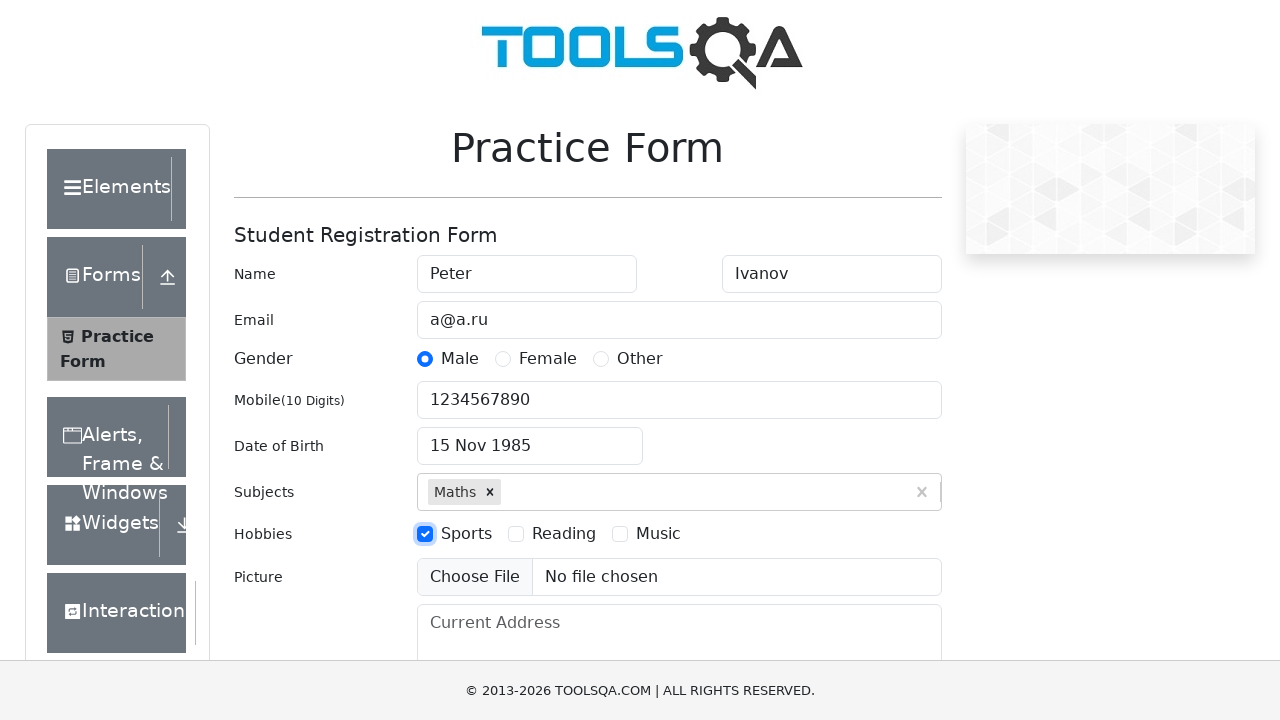

Clicked on current address input field at (679, 654) on #currentAddress
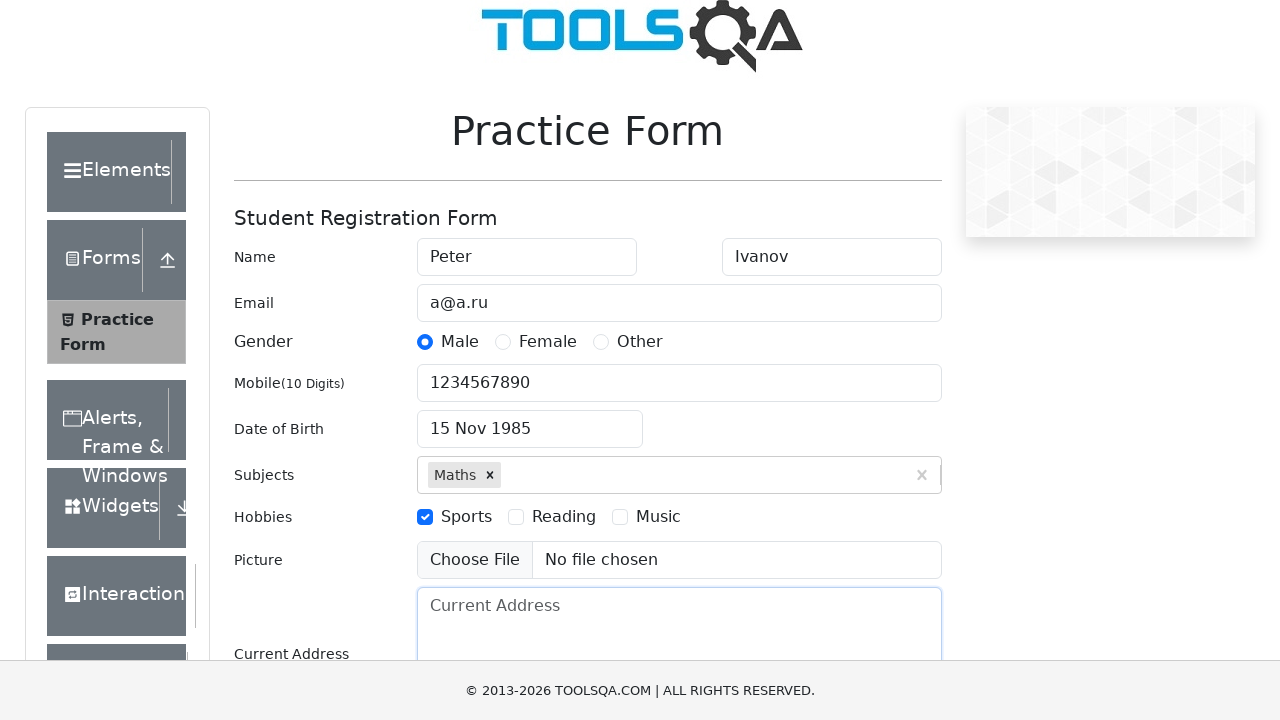

Filled current address with 'CA, San Francisco, 17 avn, 1' on #currentAddress
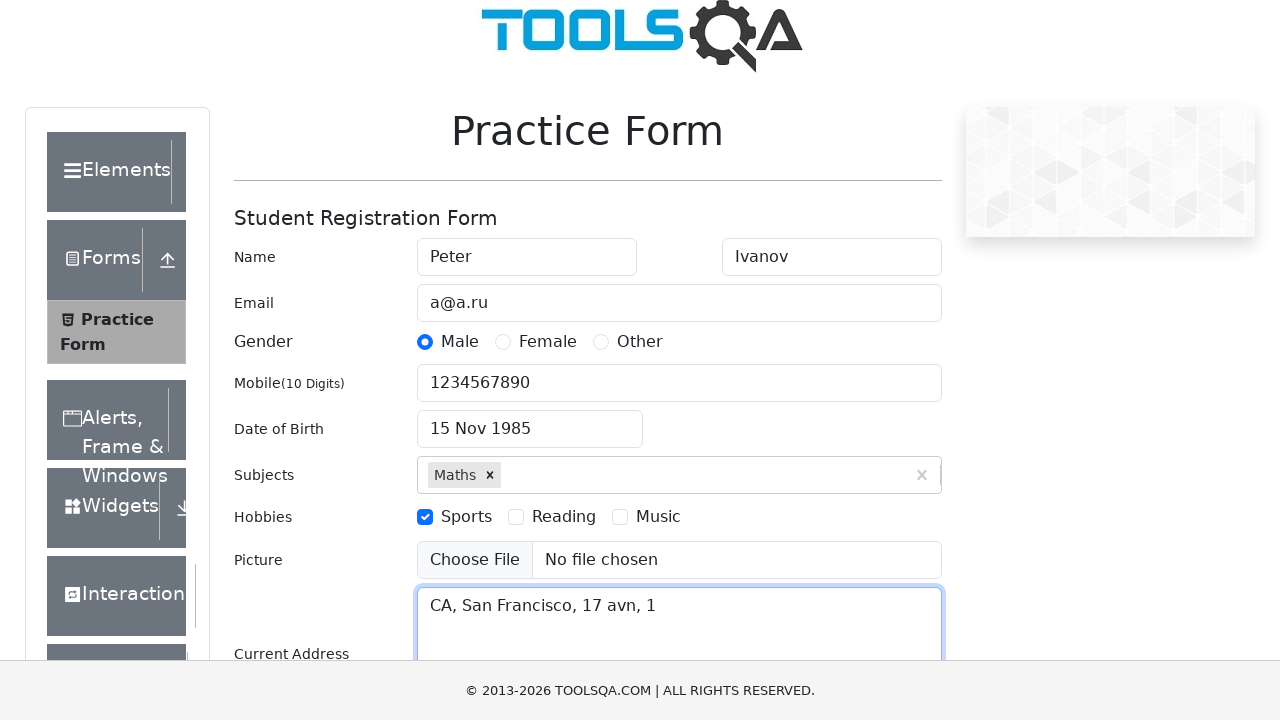

Filled state input field with 'NCR' on #react-select-3-input
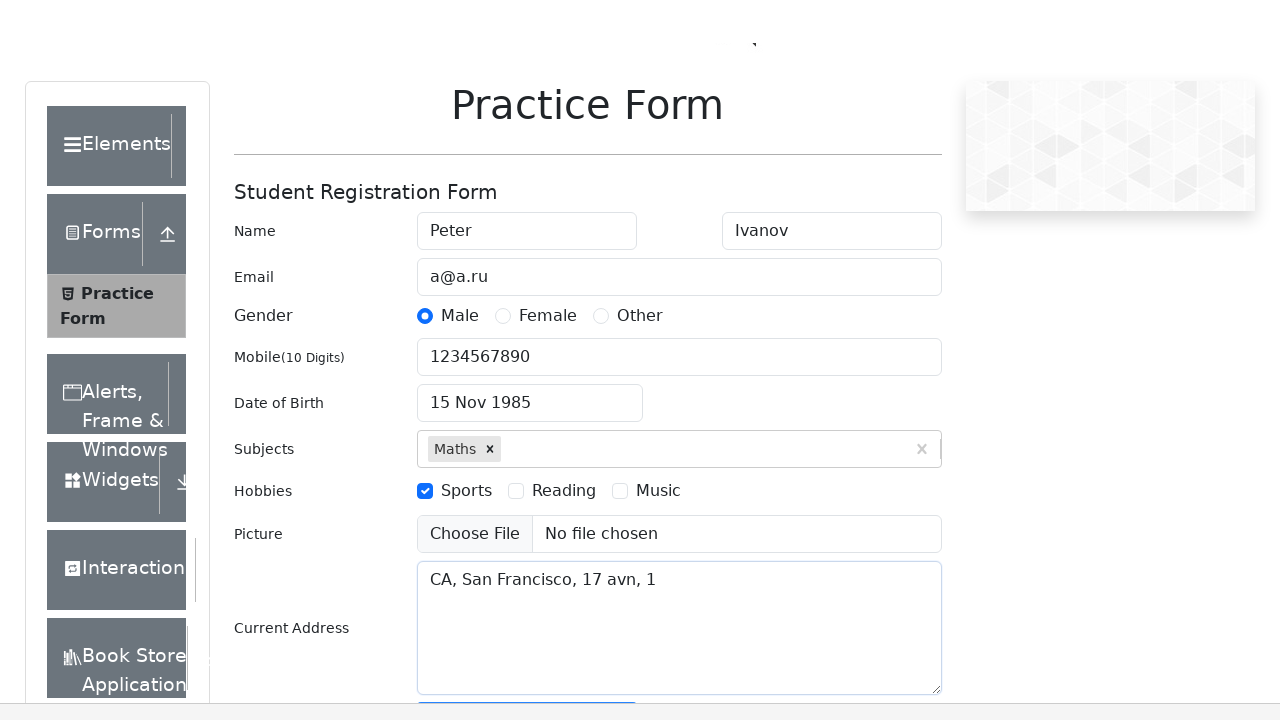

Selected NCR from state dropdown options at (527, 688) on #react-select-3-option-0
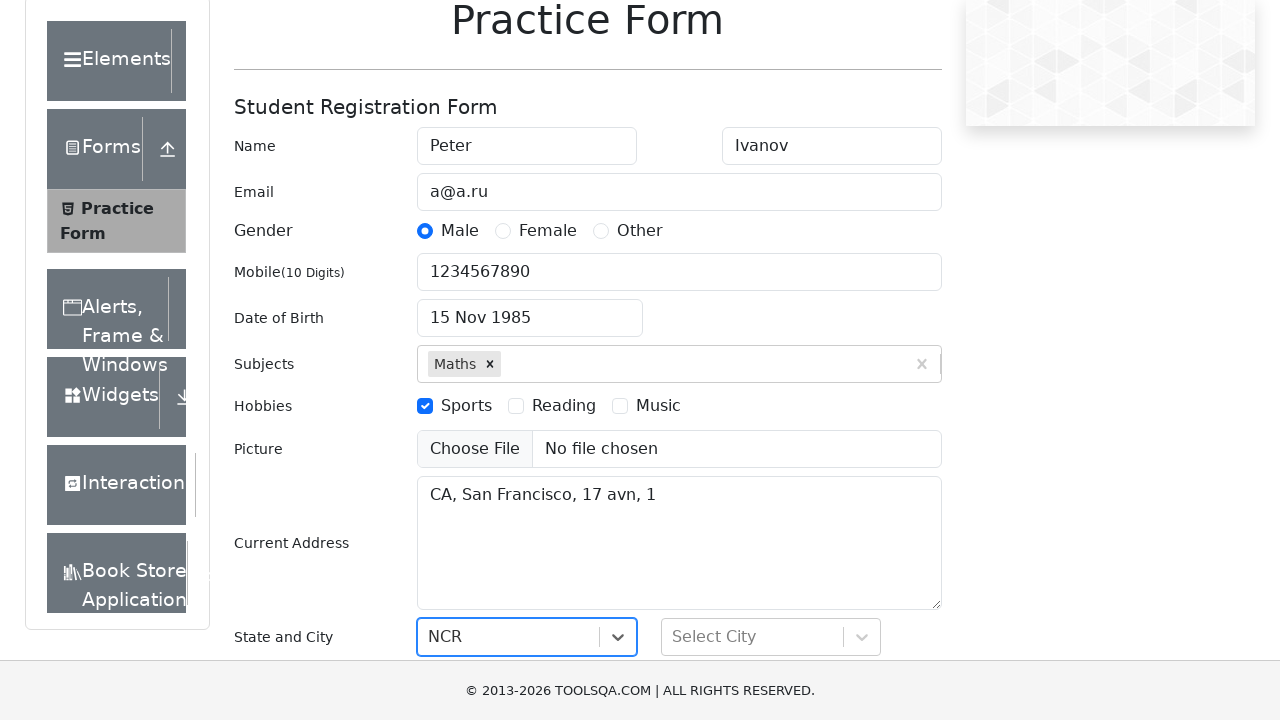

Filled city input field with 'Delhi' on #react-select-4-input
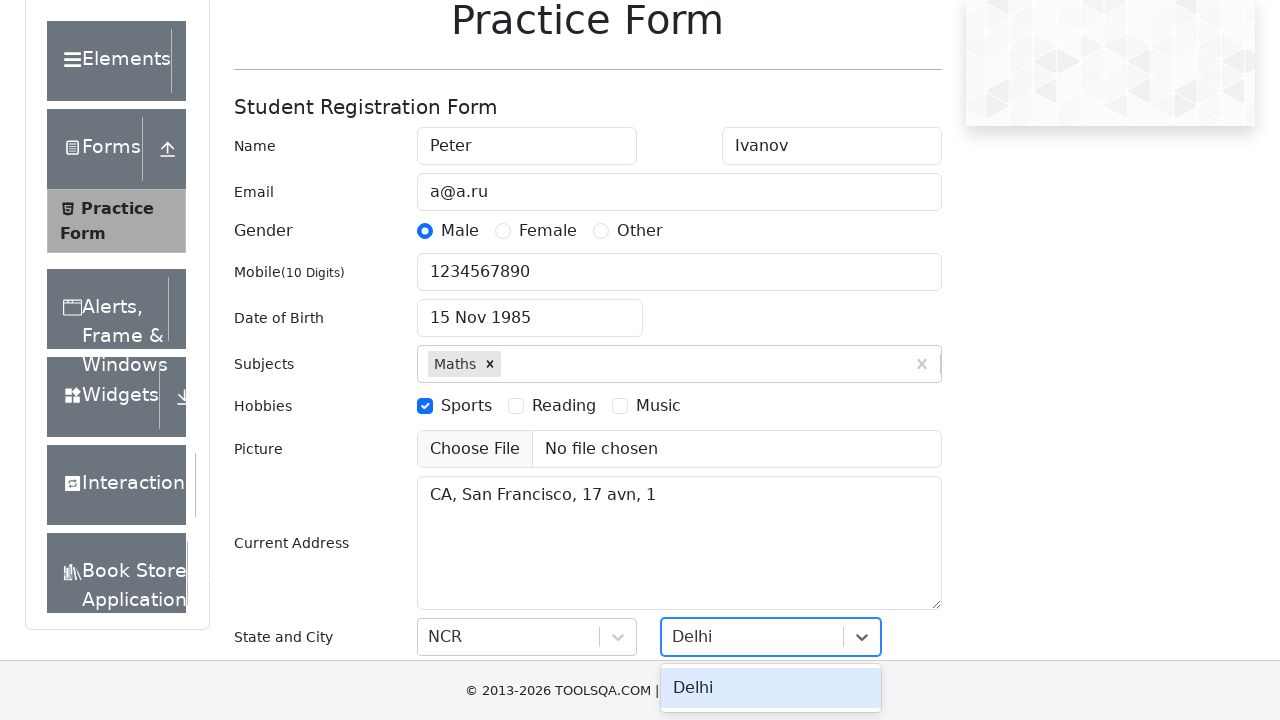

Selected Delhi from city dropdown options at (771, 688) on #react-select-4-option-0
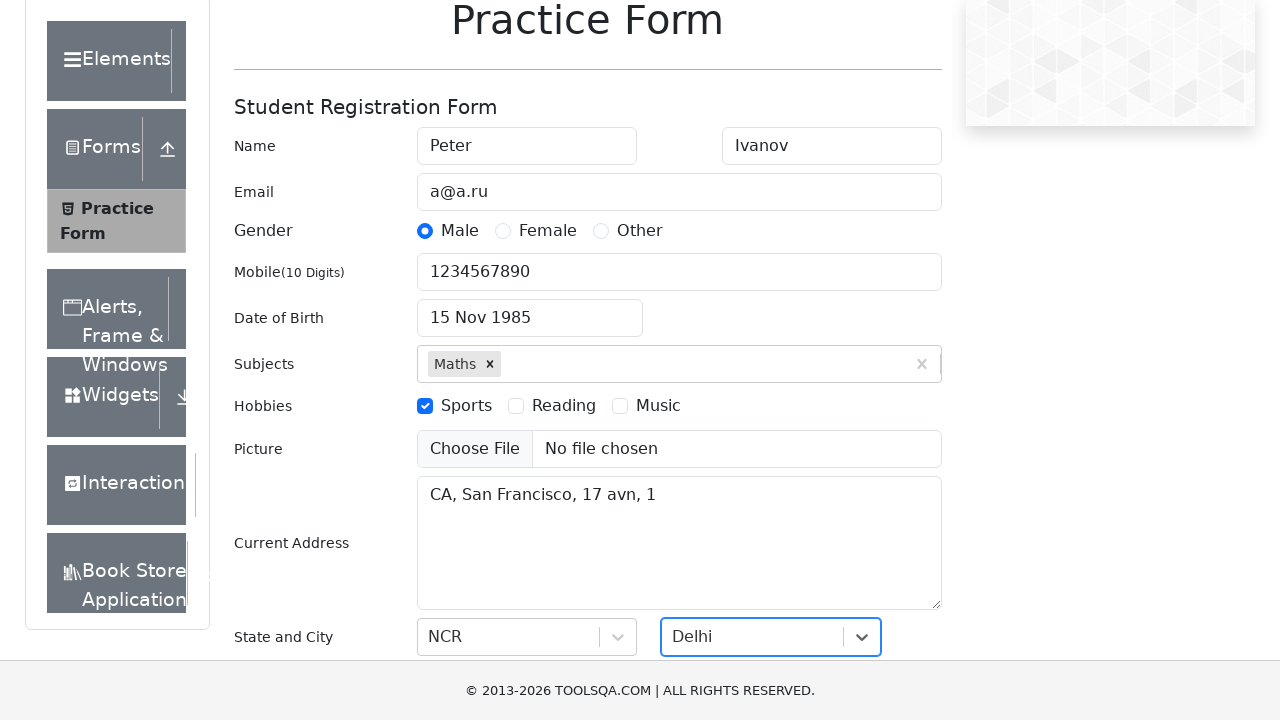

Submitted the registration form
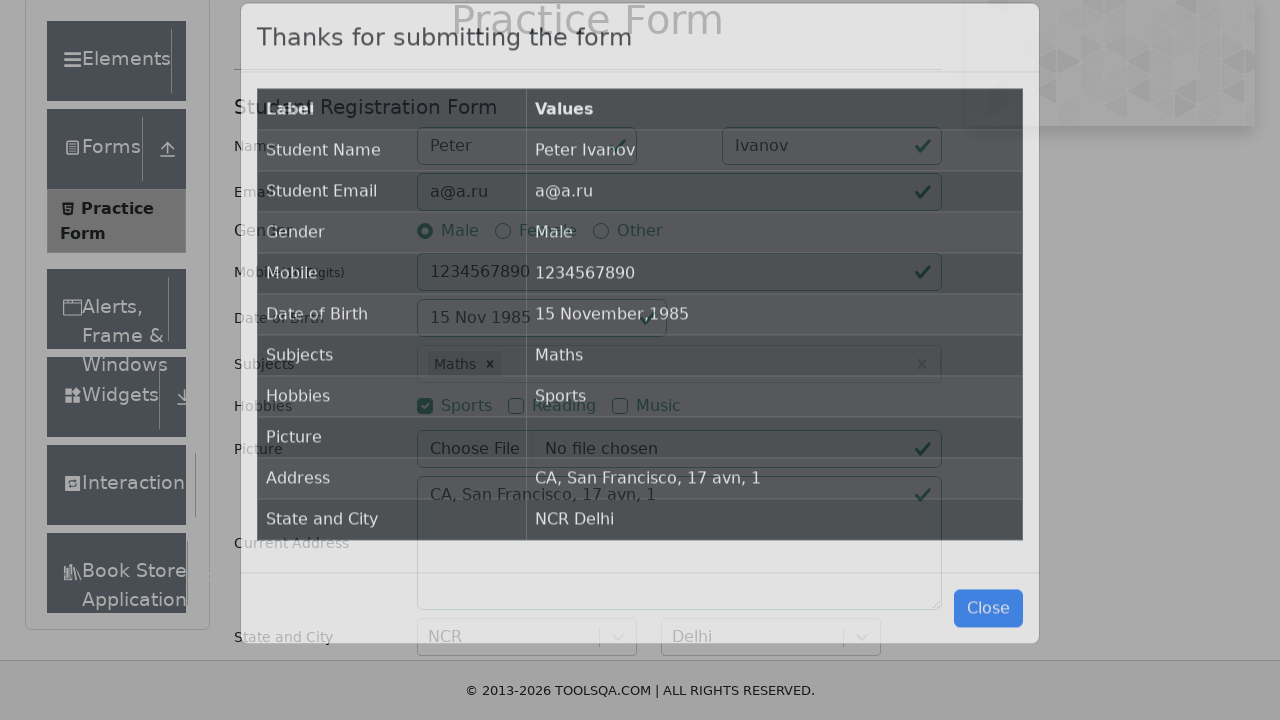

Verified form submission - result table appeared
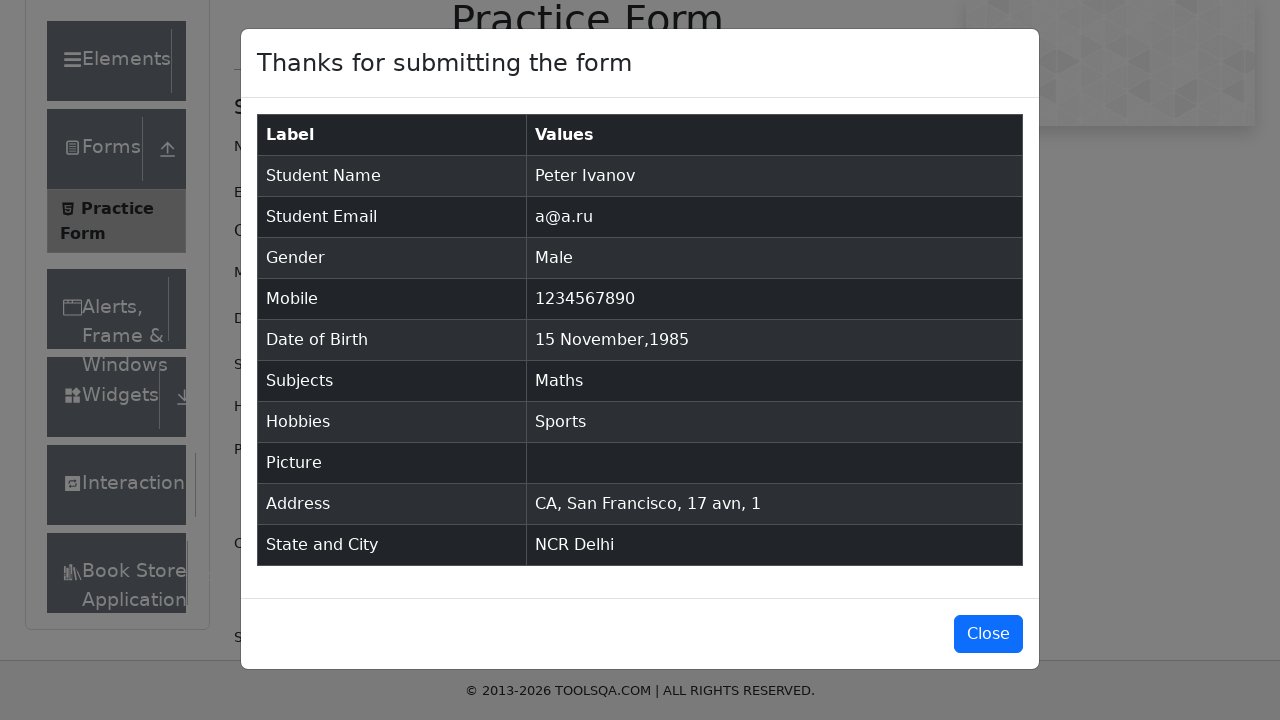

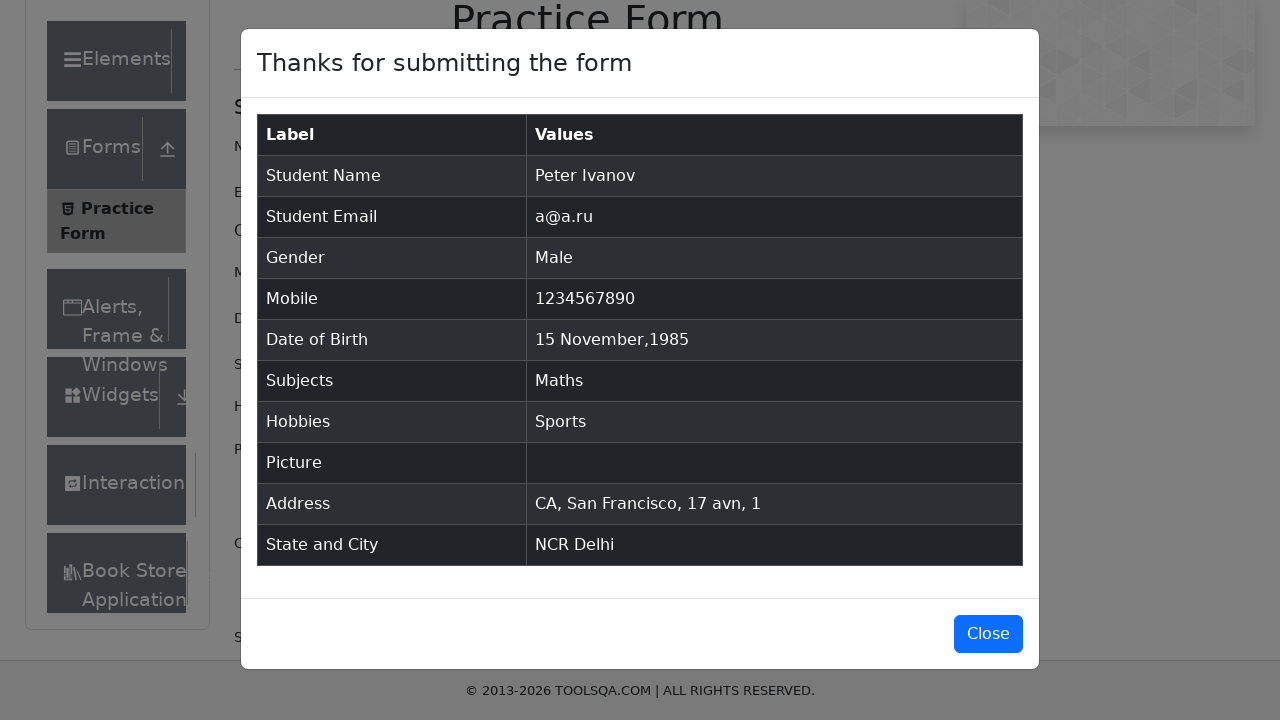